Tests page scrolling functionality by scrolling to the bottom of the page, then back to the top, and refreshing the page

Starting URL: https://www.selenium.dev/

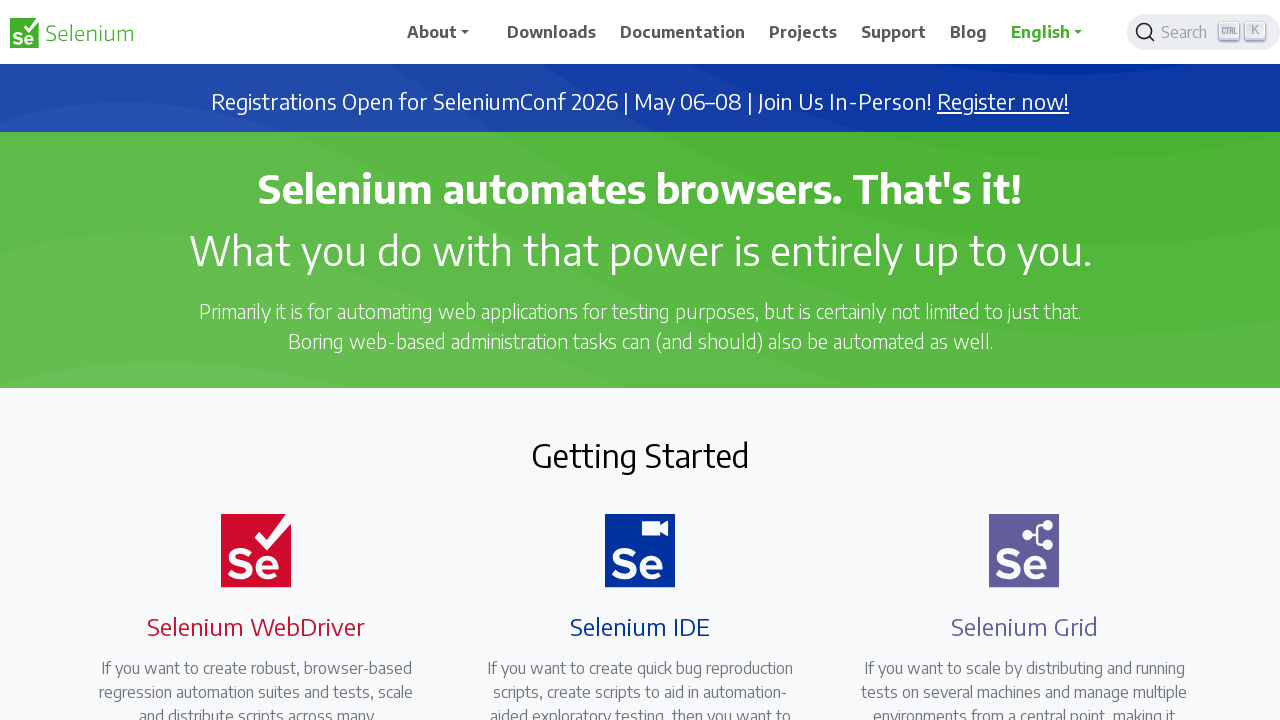

Scrolled page to bottom
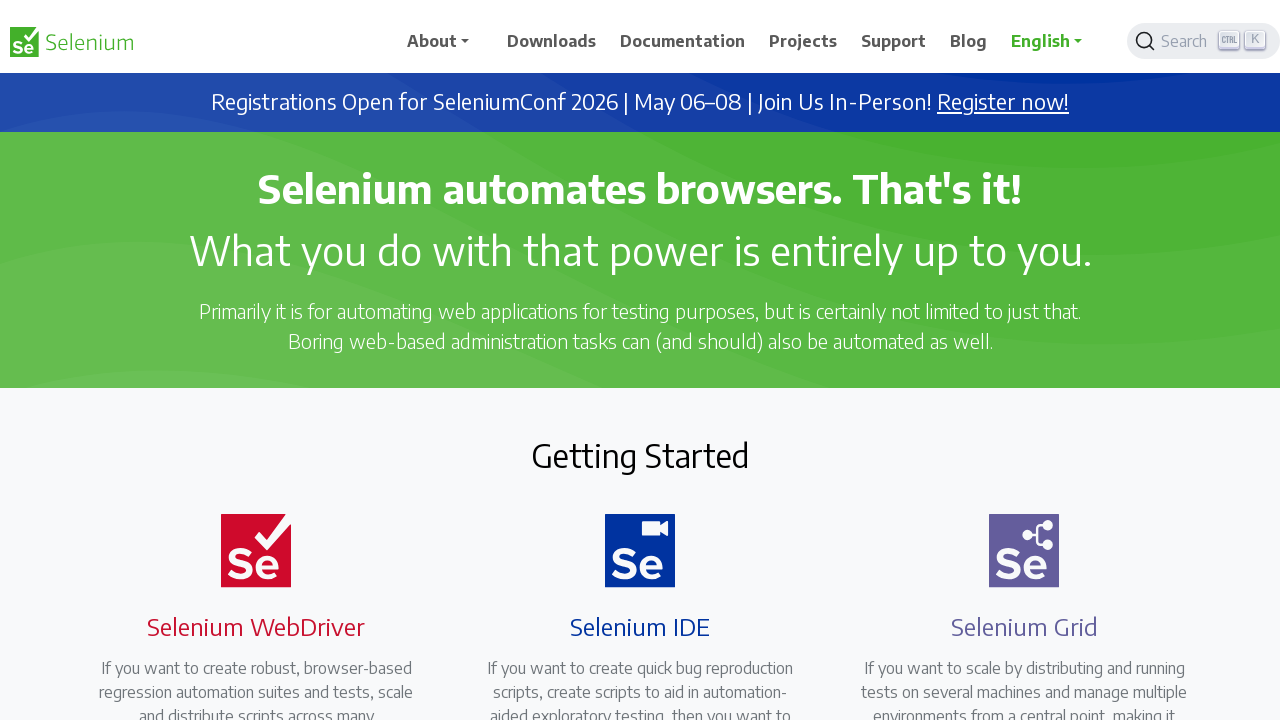

Waited 5 seconds for scroll animation to complete
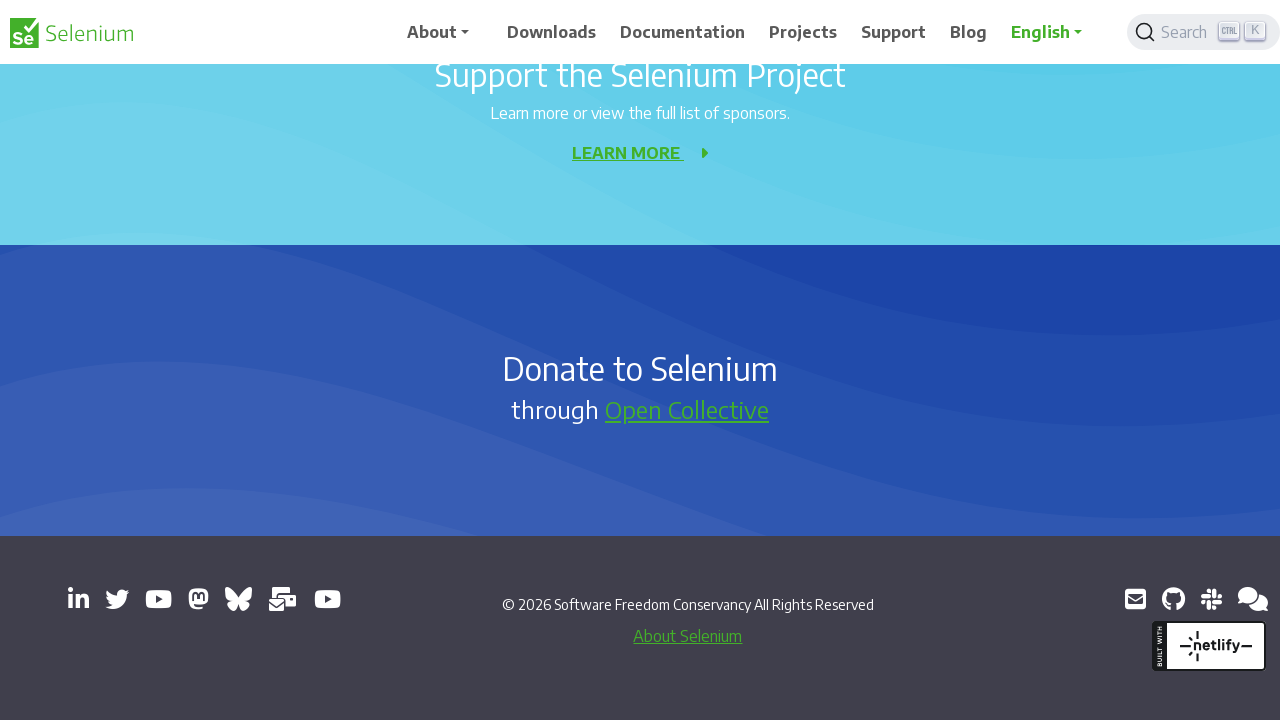

Scrolled page back to top
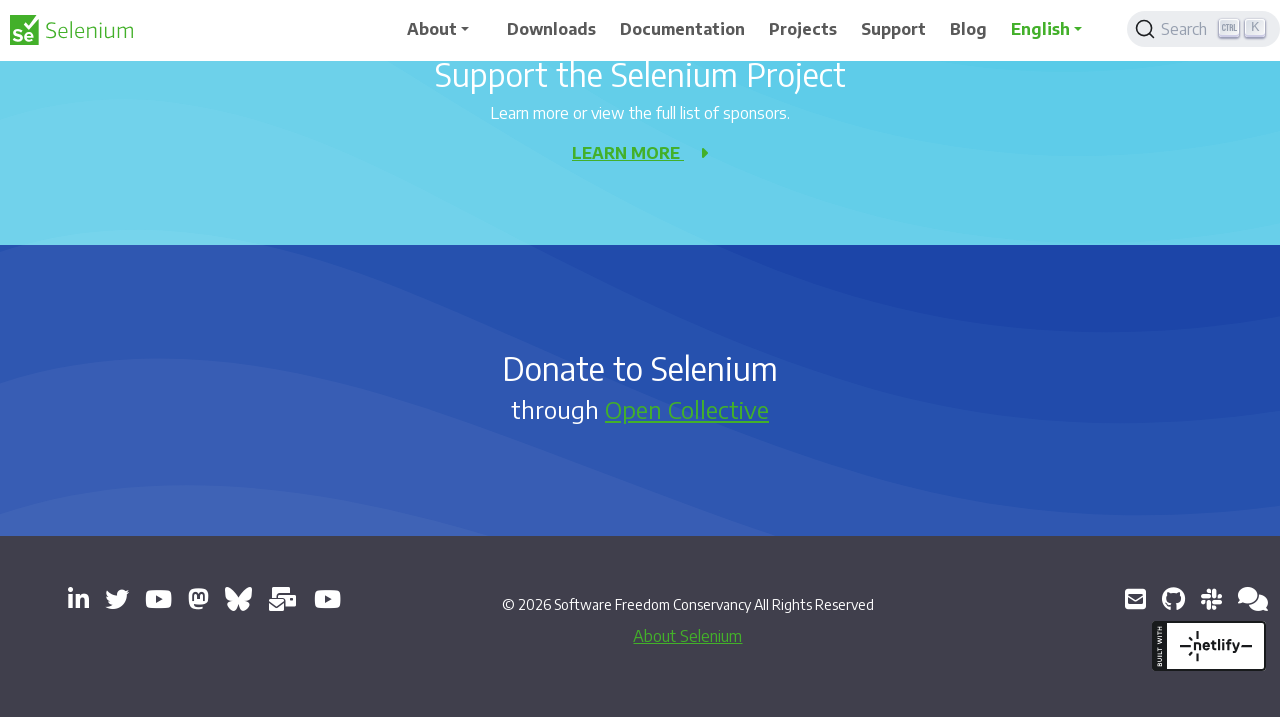

Waited 5 seconds for scroll animation to complete
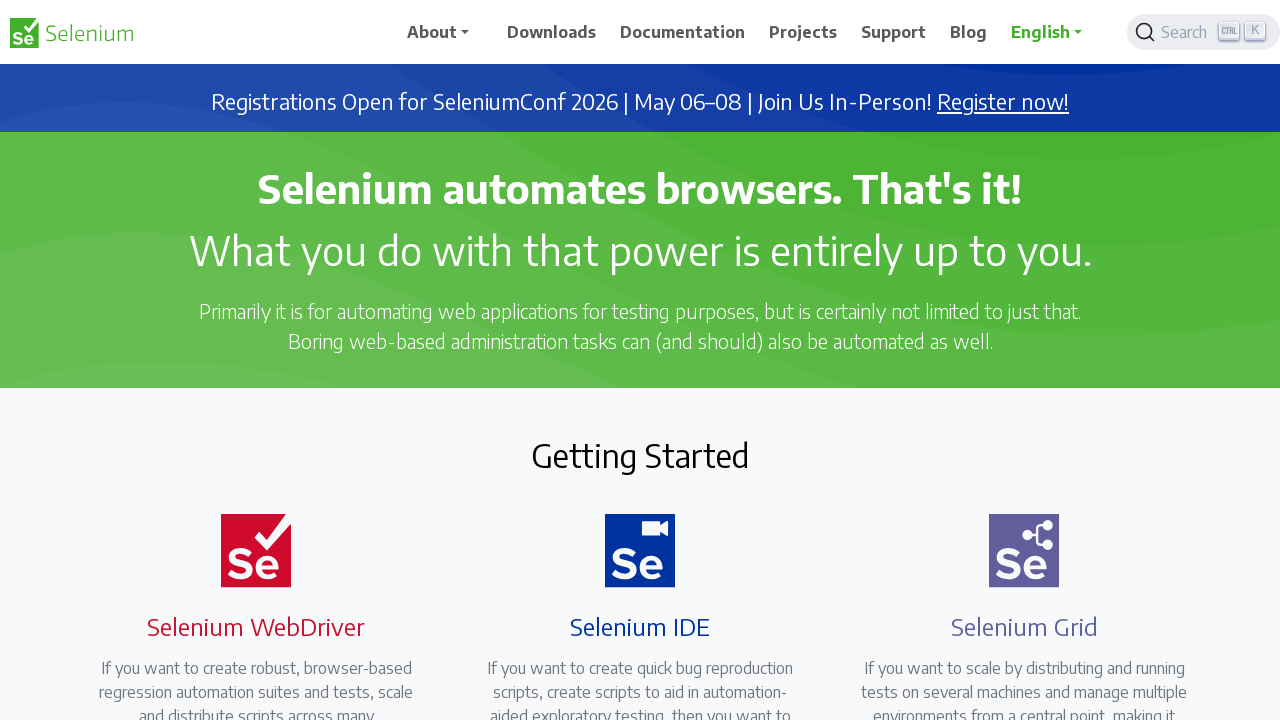

Refreshed the page
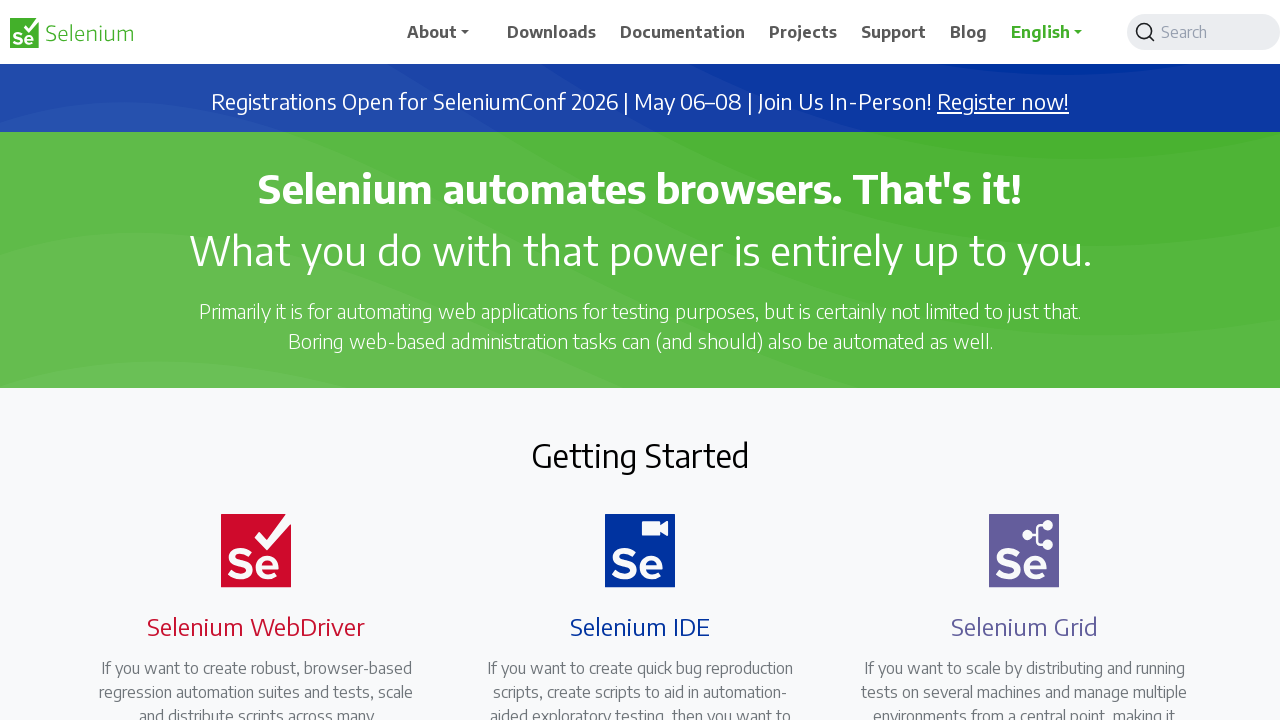

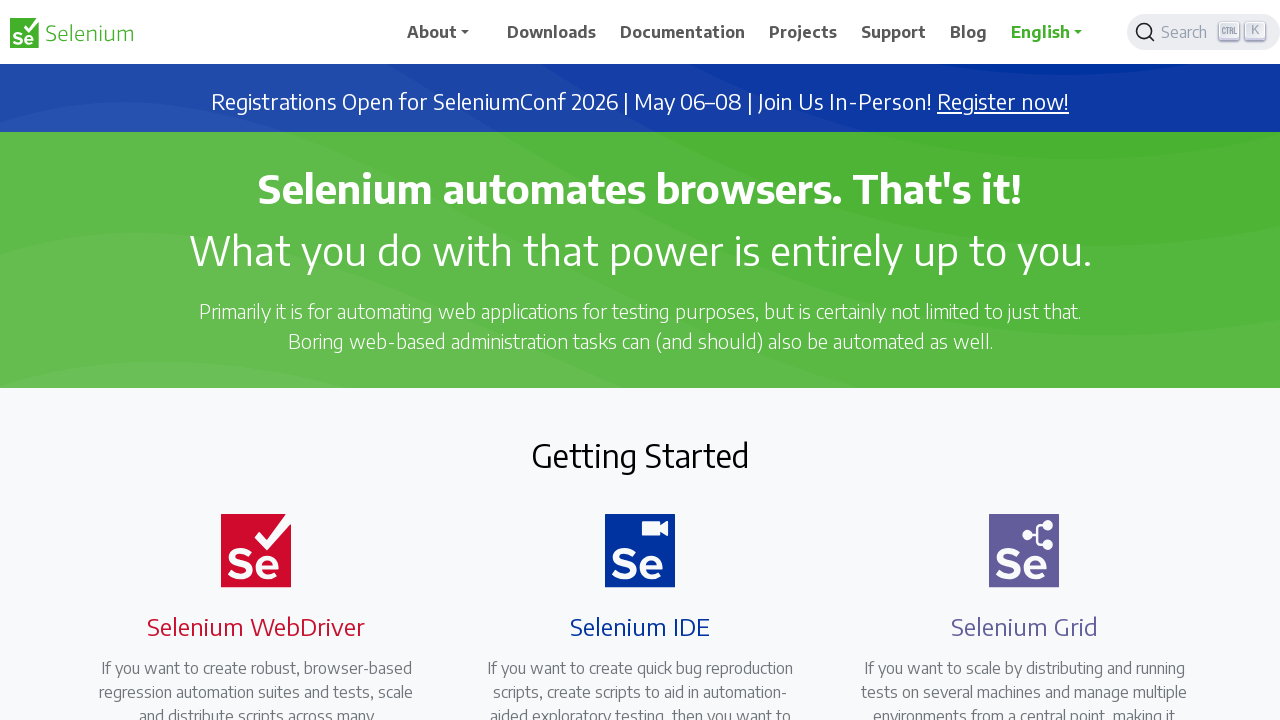